Navigates to a checkbox testing page and interacts with checkboxes to verify their states

Starting URL: https://practice.expandtesting.com/checkboxes

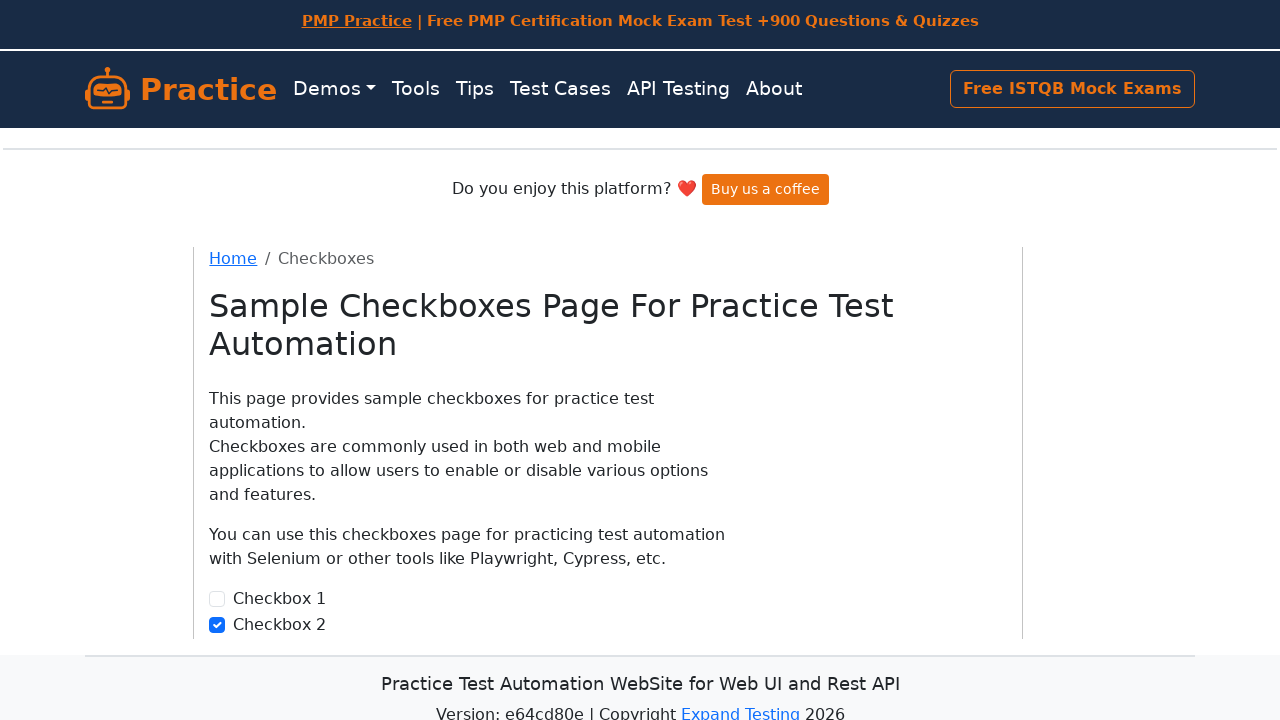

Waited for checkboxes to load on the page
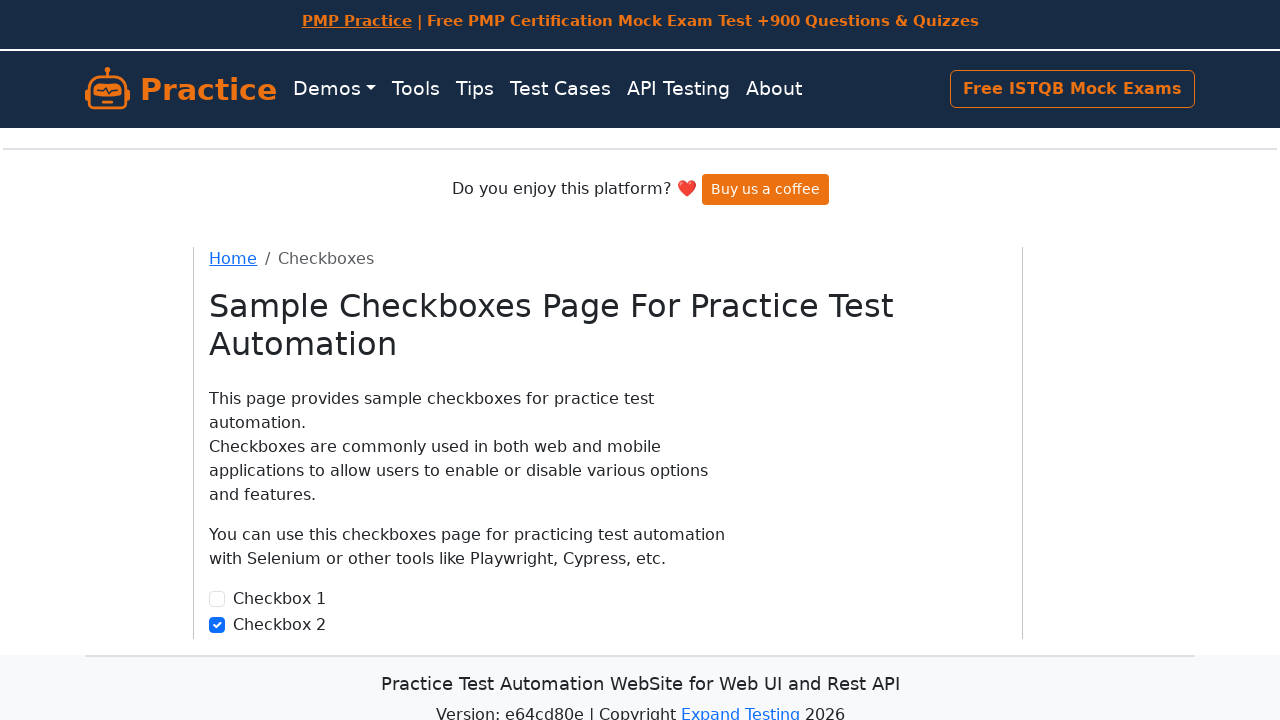

Retrieved all checkboxes from the page
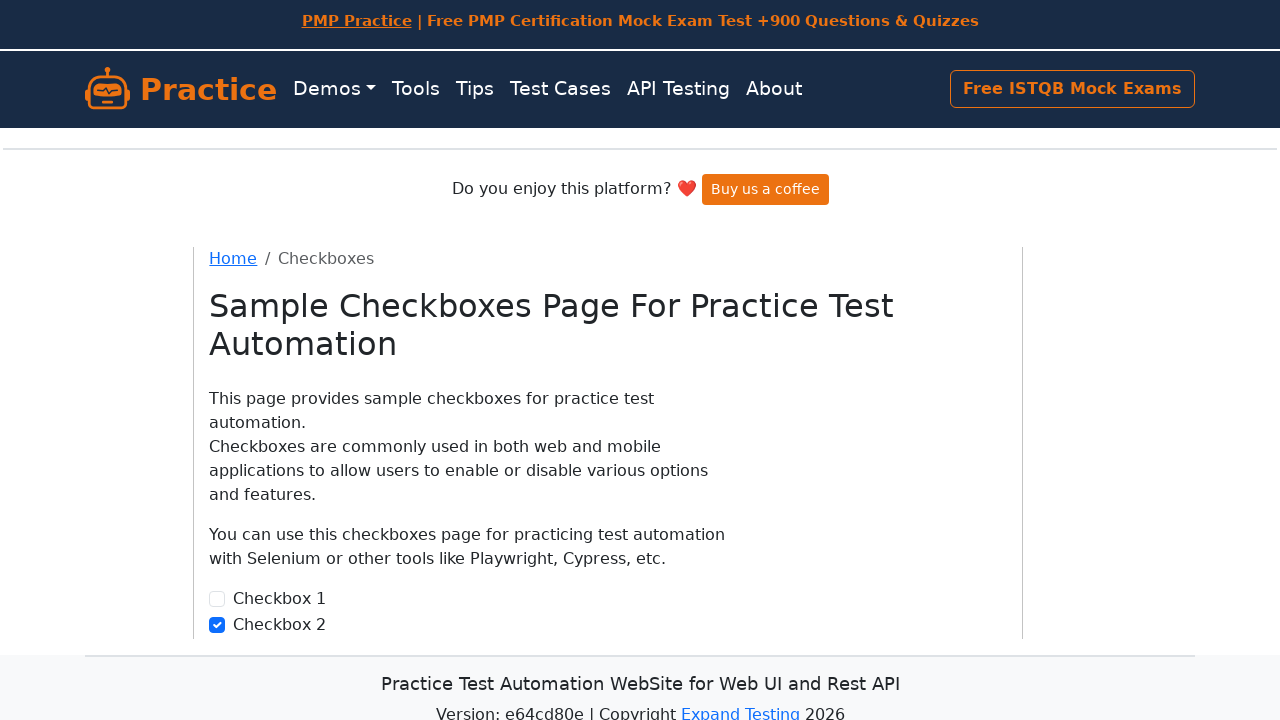

Found default selected checkbox: checkbox2
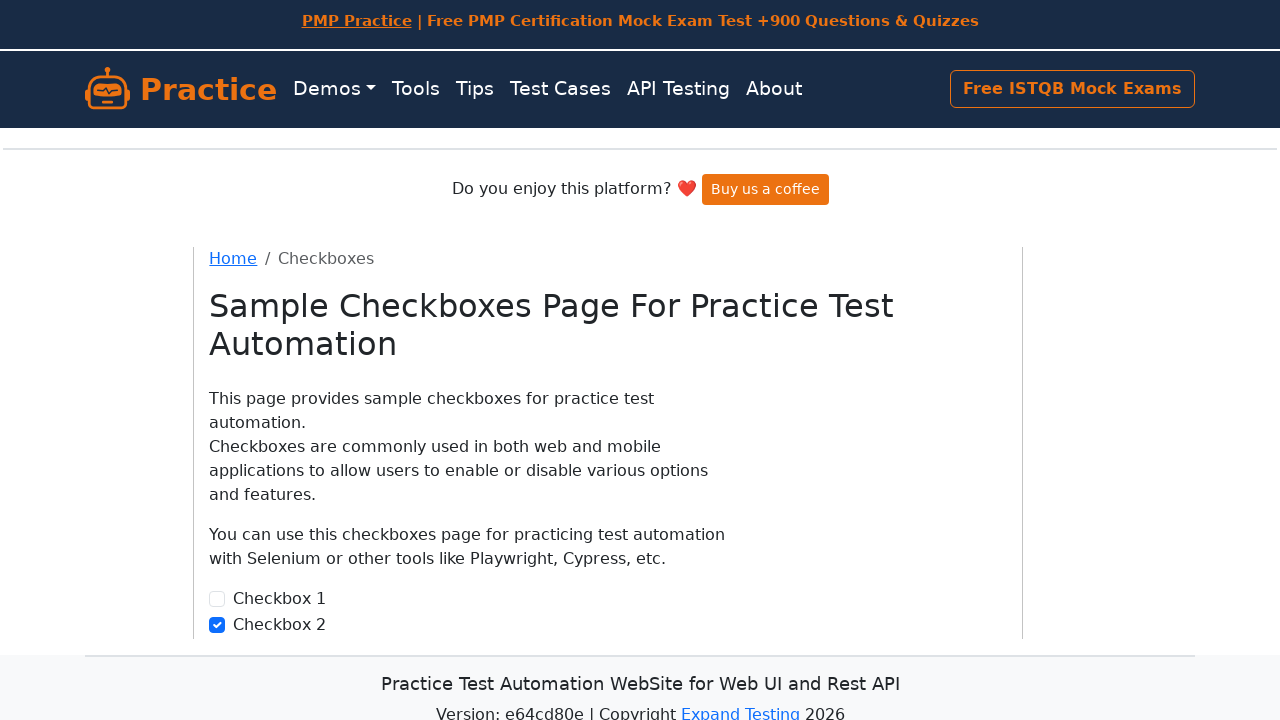

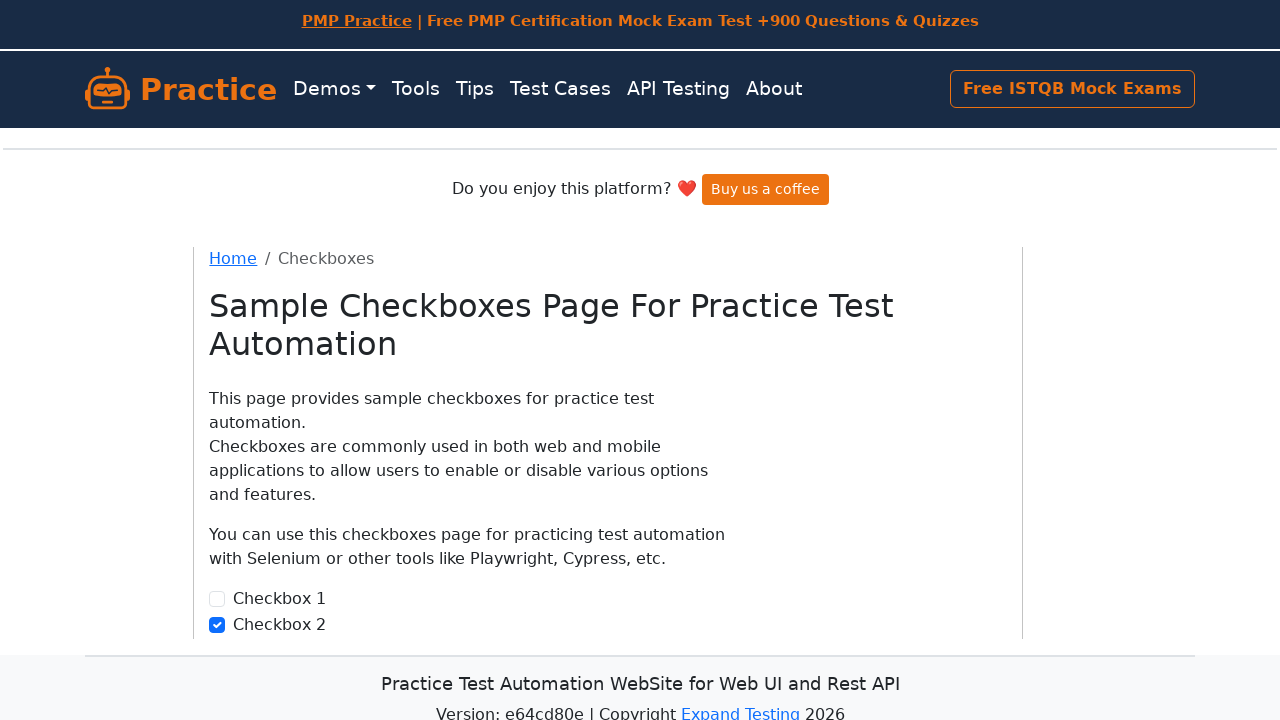